Tests form validation with an invalid email address, verifying that the form submission fails and no output is displayed.

Starting URL: https://demoqa.com/text-box

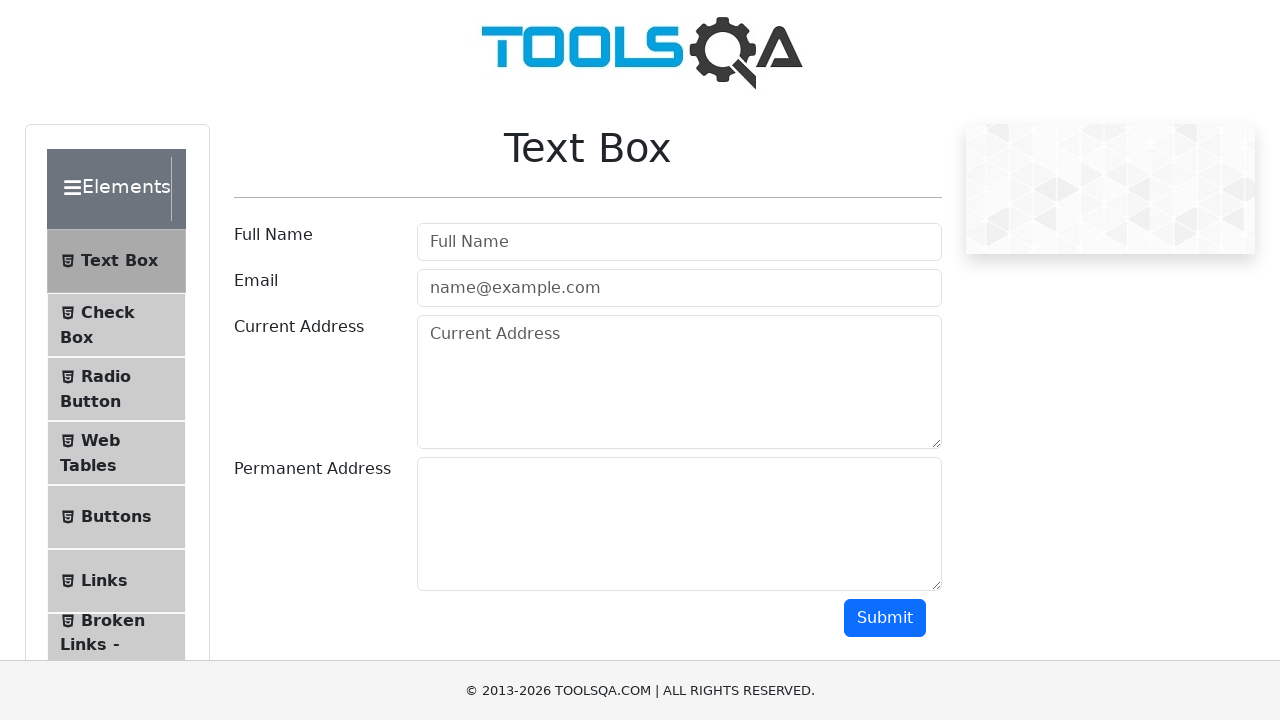

Clicked on Full Name field at (679, 242) on input[placeholder='Full Name']
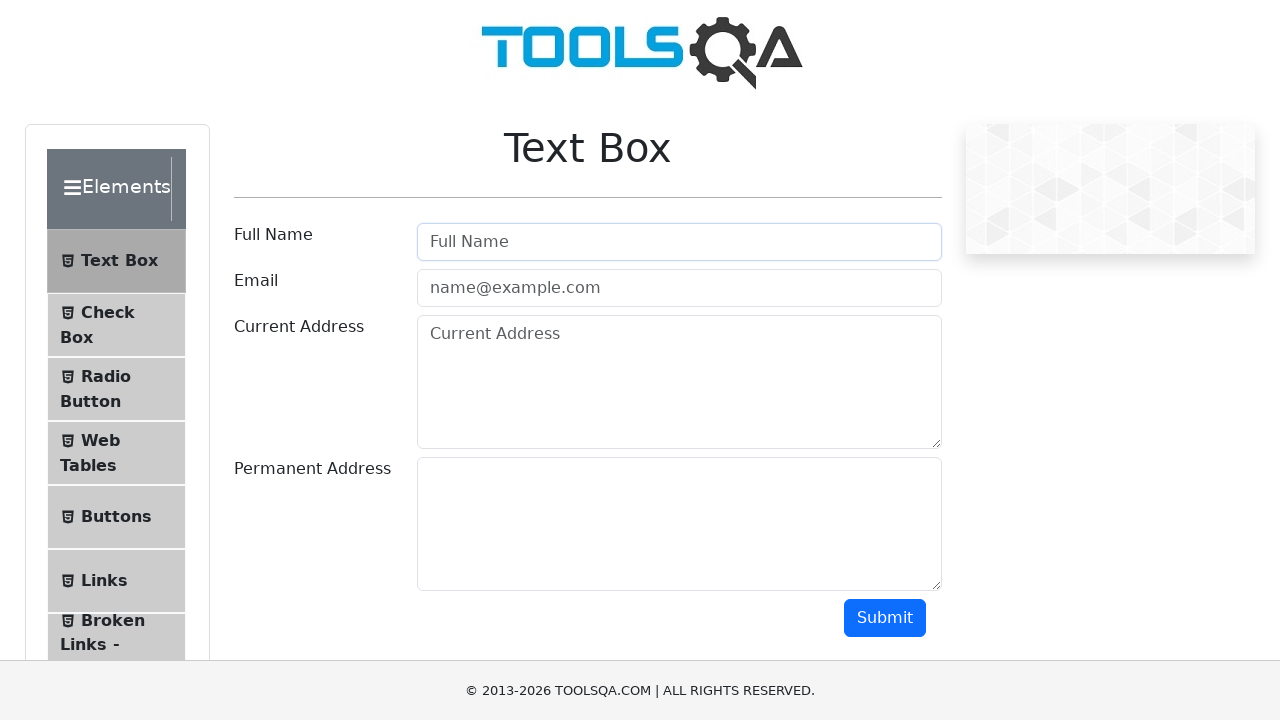

Filled Full Name field with 'Дима1' on input[placeholder='Full Name']
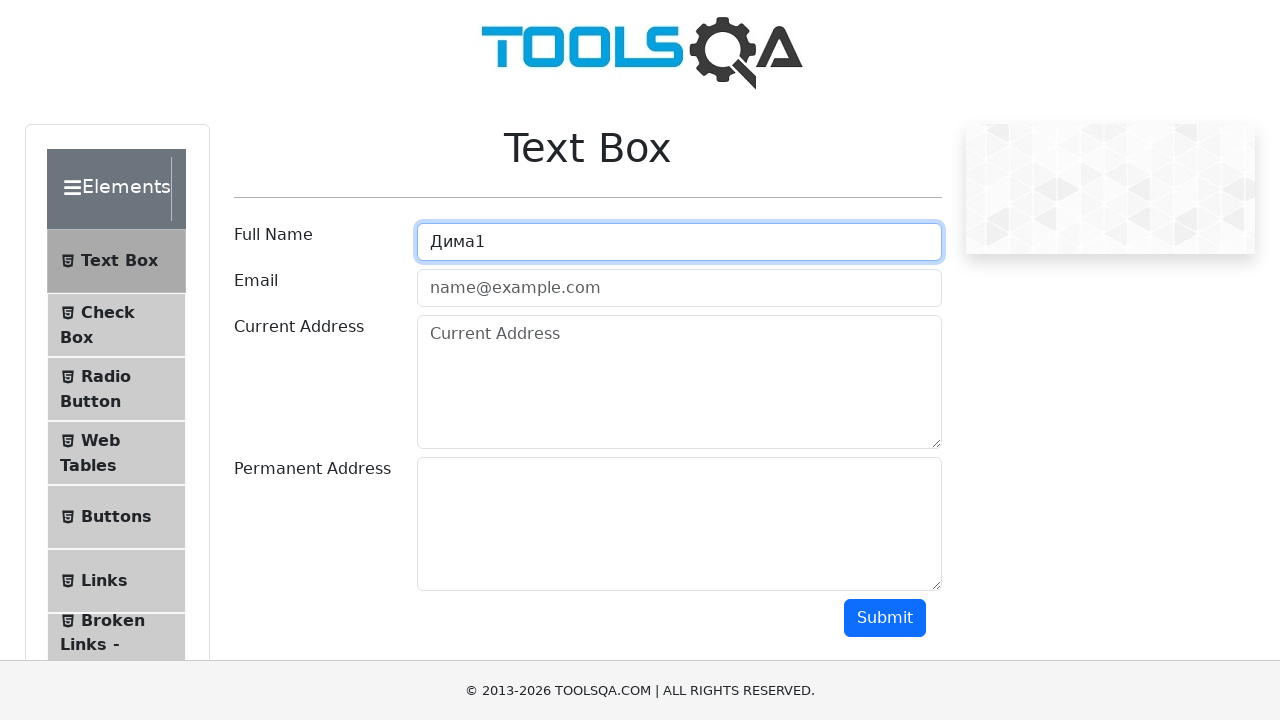

Clicked on Email field at (679, 288) on input[placeholder='name@example.com']
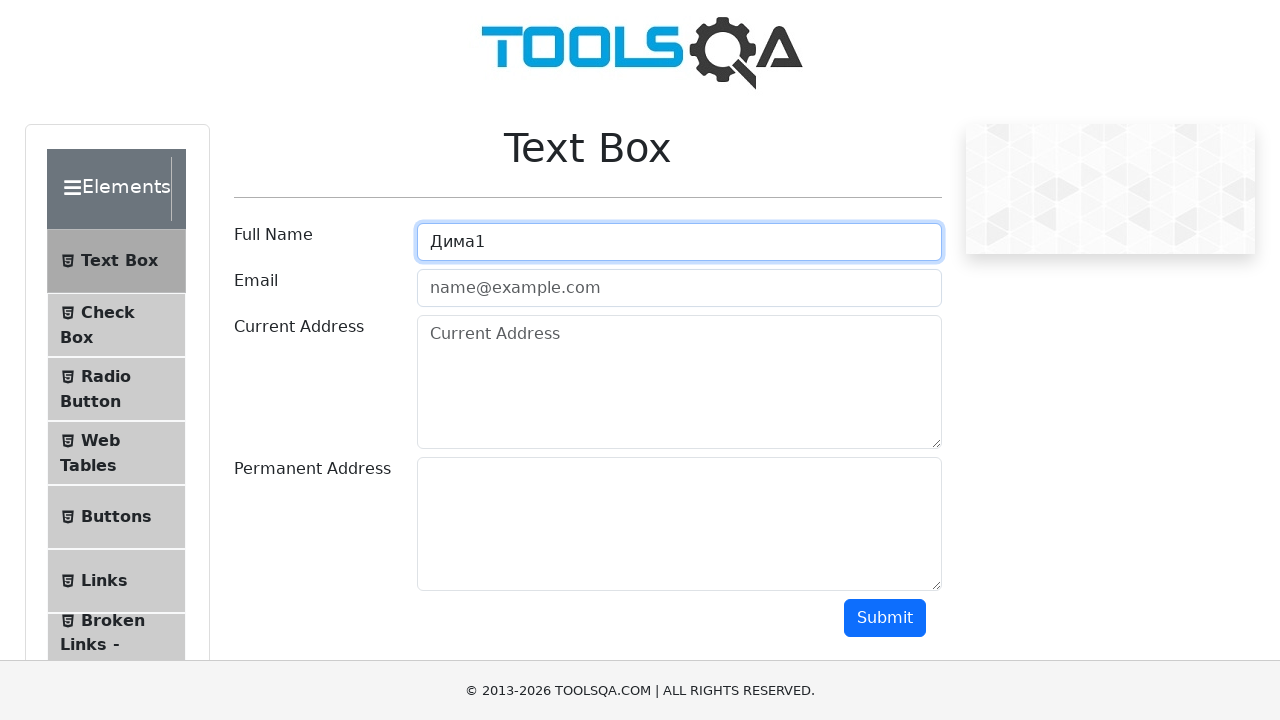

Filled Email field with invalid email '456' on input[placeholder='name@example.com']
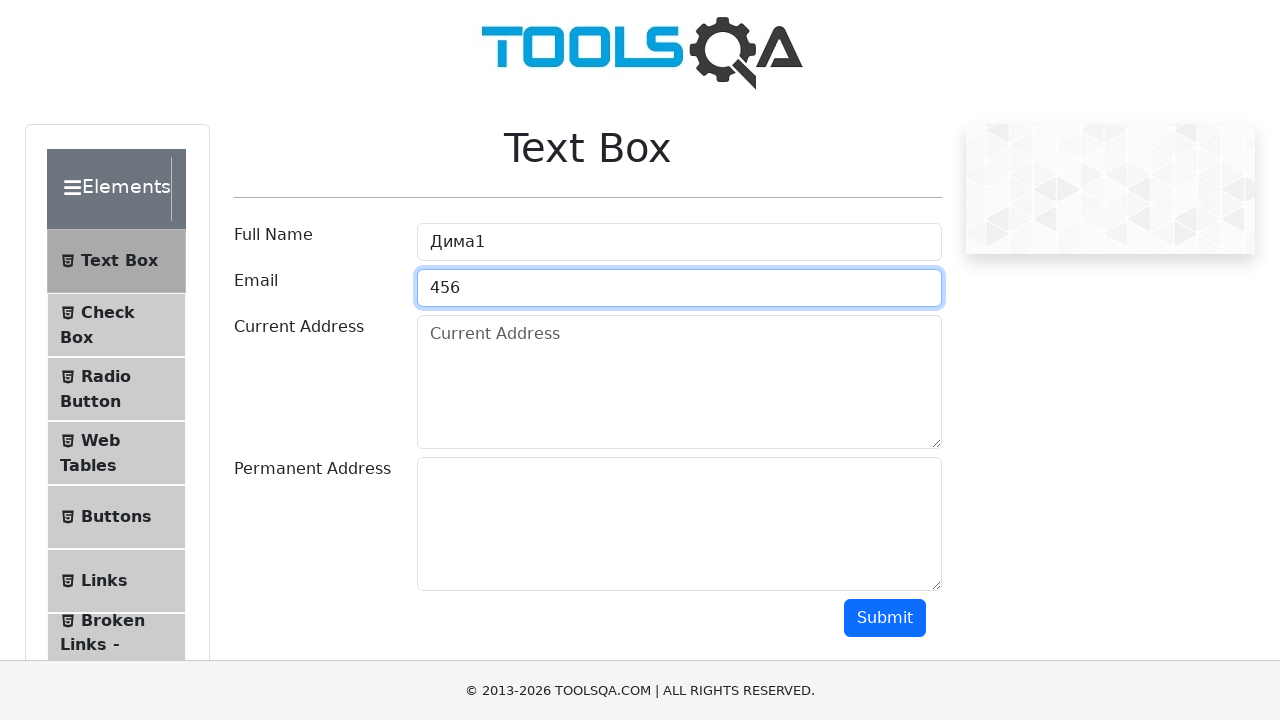

Clicked on Current Address field at (679, 382) on textarea[placeholder='Current Address']
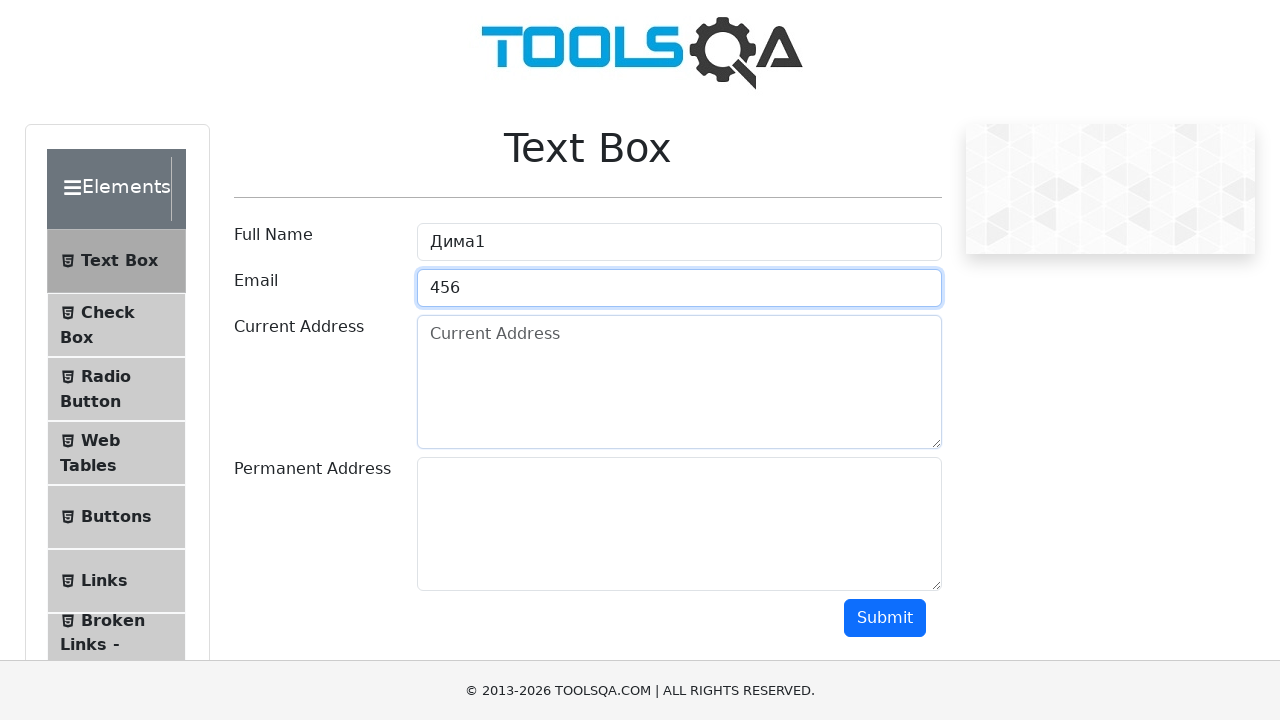

Filled Current Address field with 'ааа' on textarea[placeholder='Current Address']
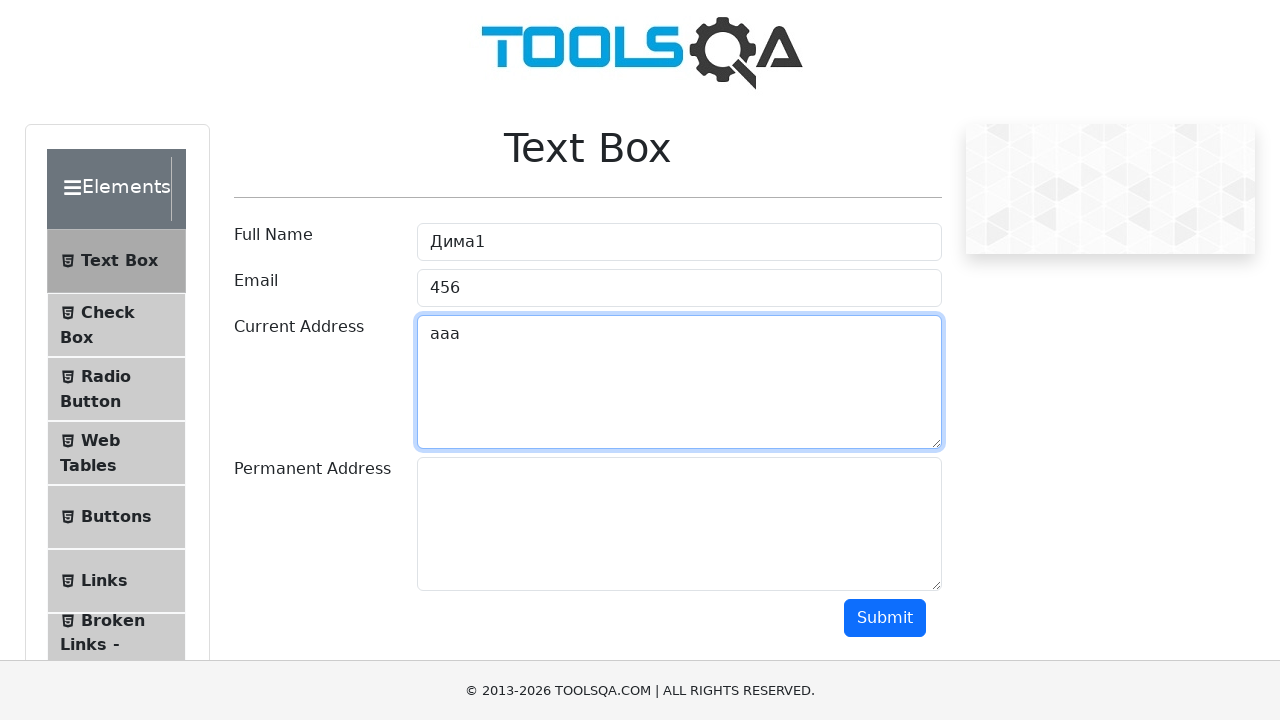

Clicked on Permanent Address field at (679, 524) on #permanentAddress
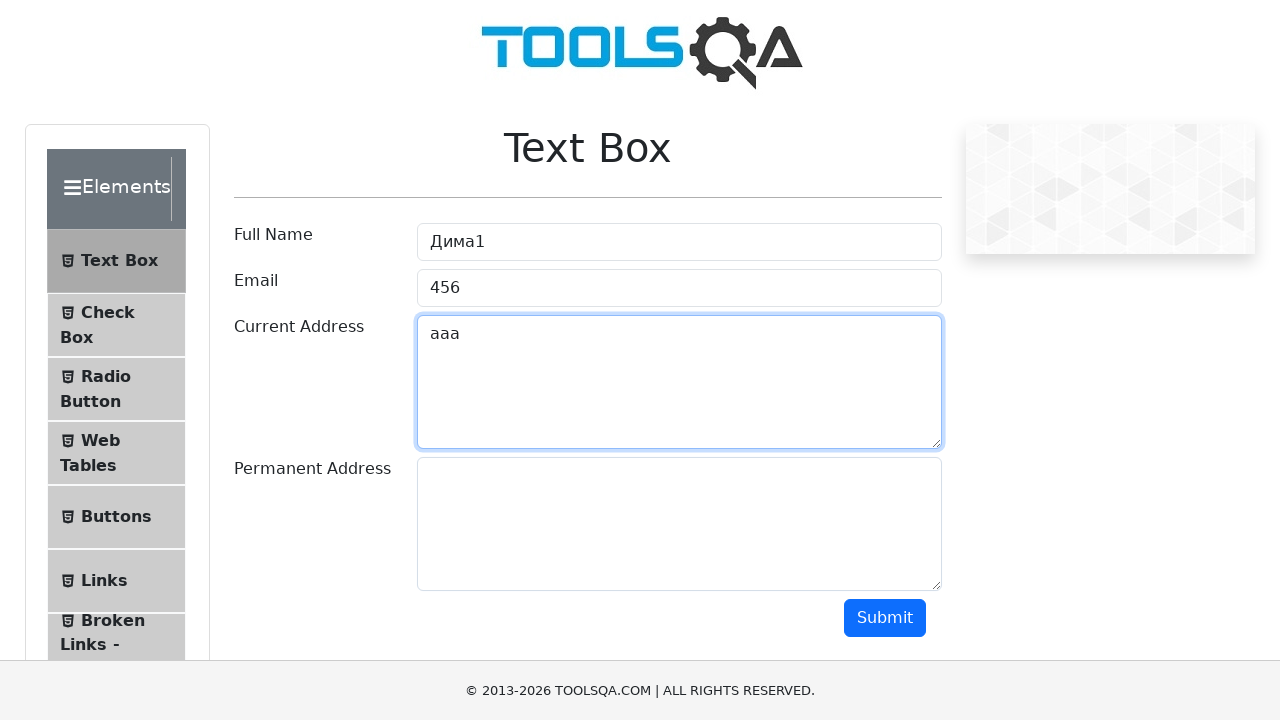

Filled Permanent Address field with 'ыаыа' on #permanentAddress
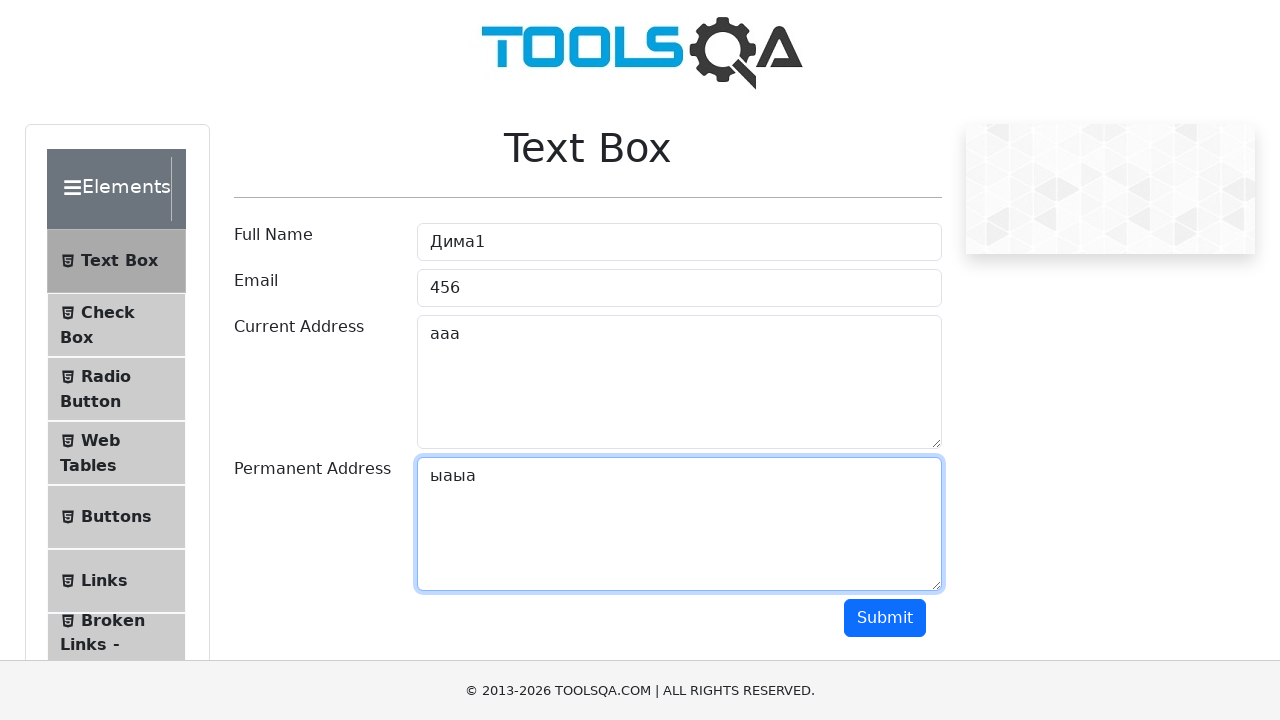

Clicked Submit button at (885, 618) on button:has-text('Submit')
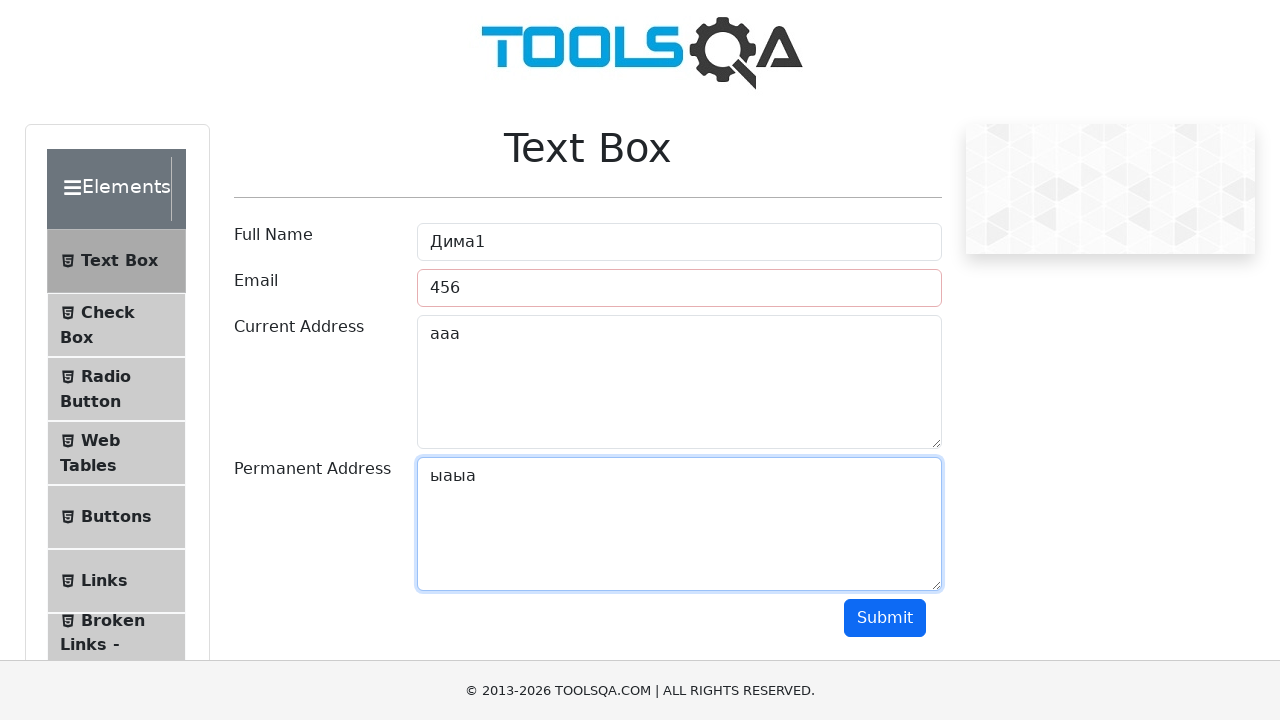

Waited 500ms for validation processing
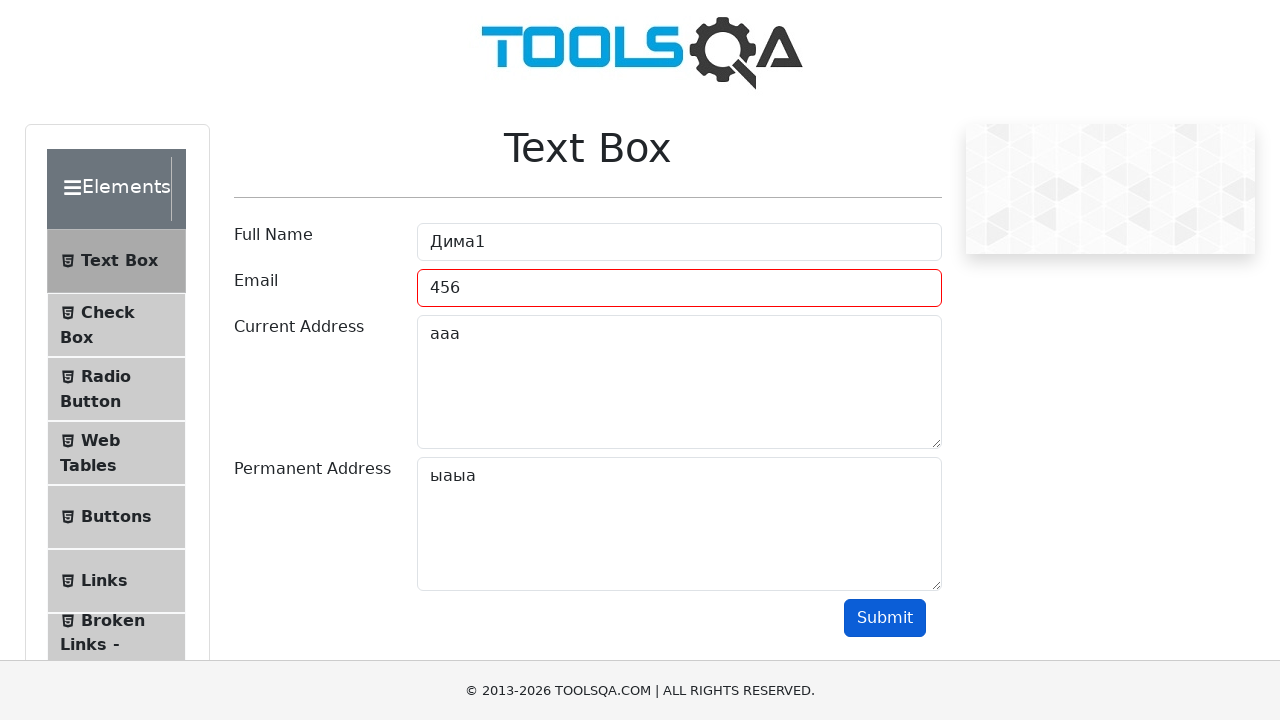

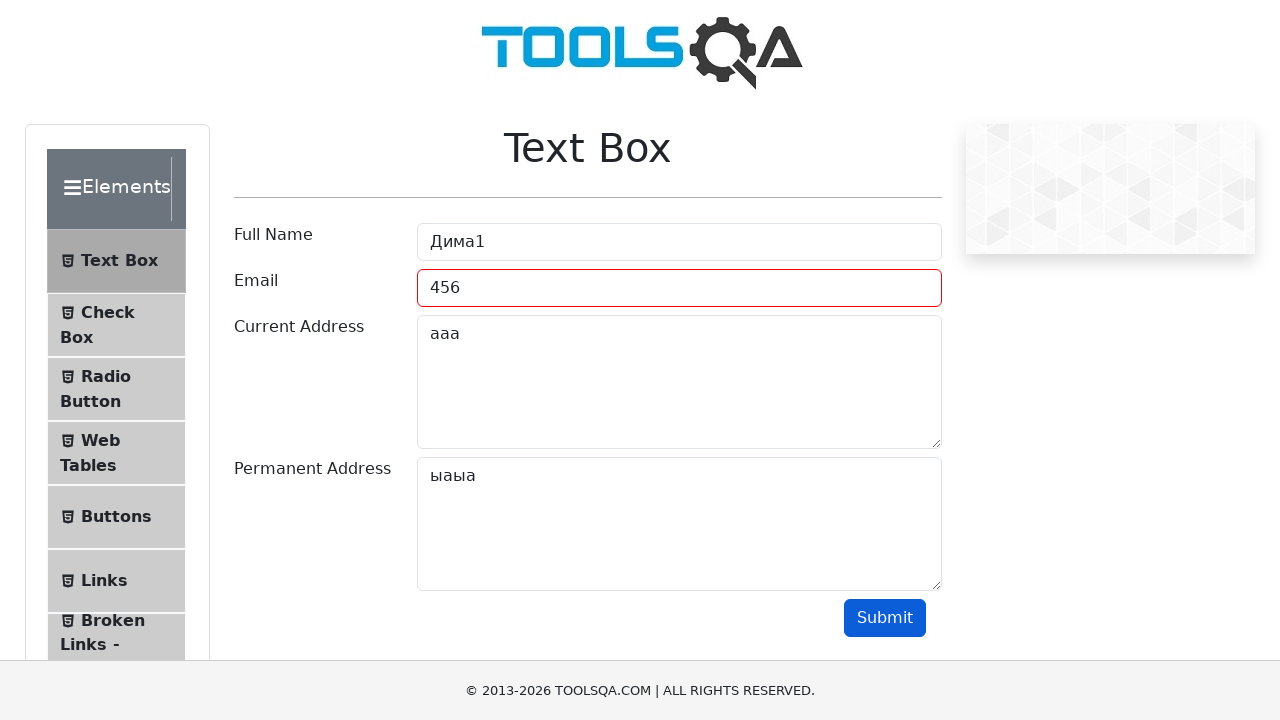